Tests clicking on the Selenium Training banner and verifying it opens in a new tab with correct title

Starting URL: https://demoqa.com/

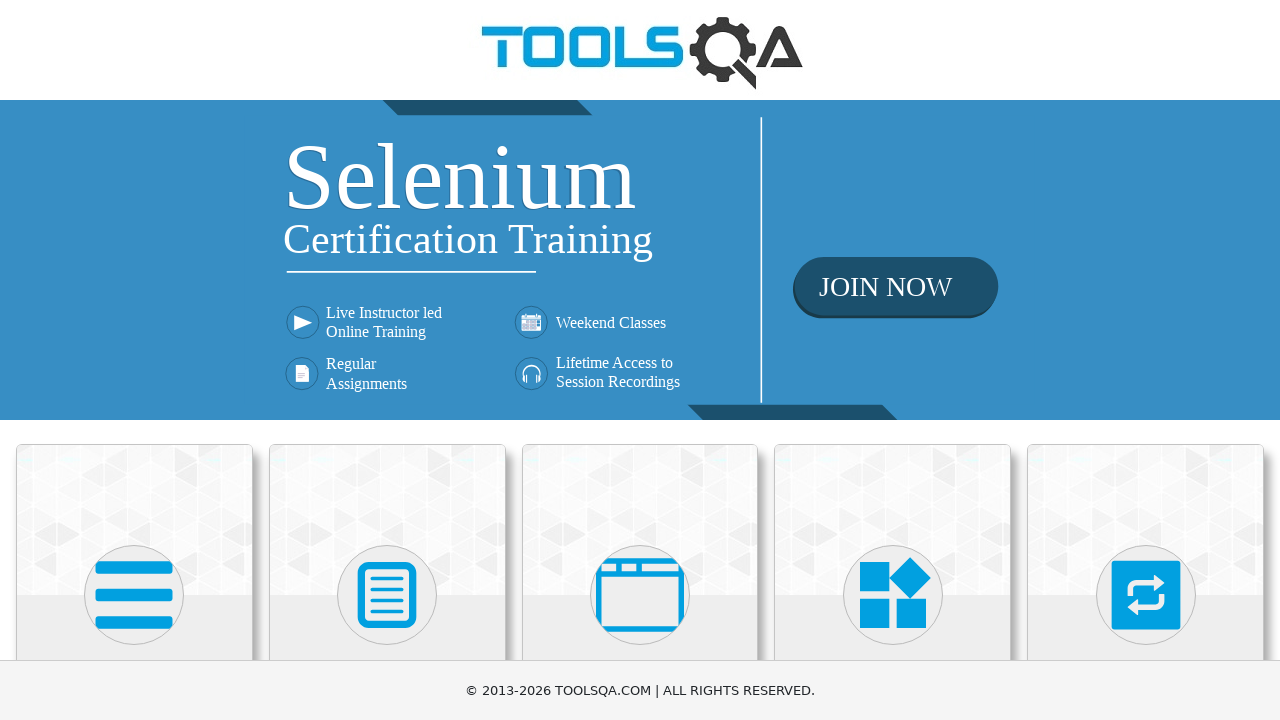

Navigated to https://demoqa.com/
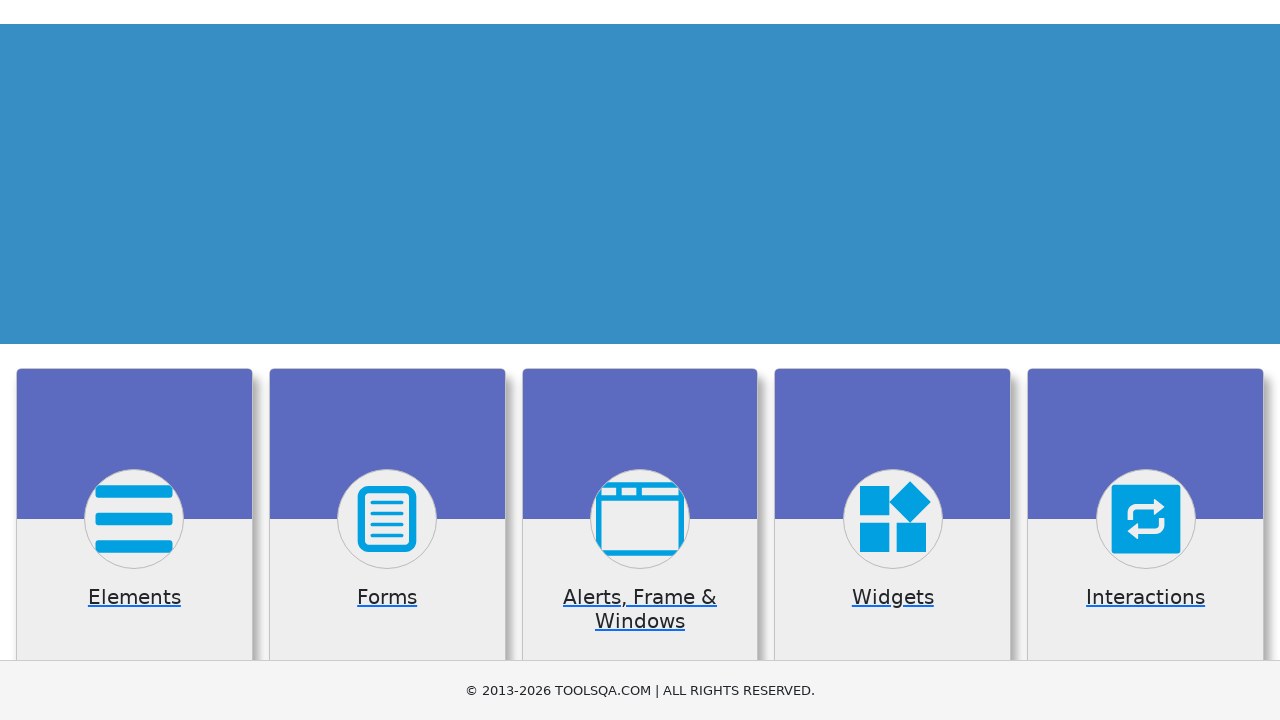

Located Selenium Training banner link
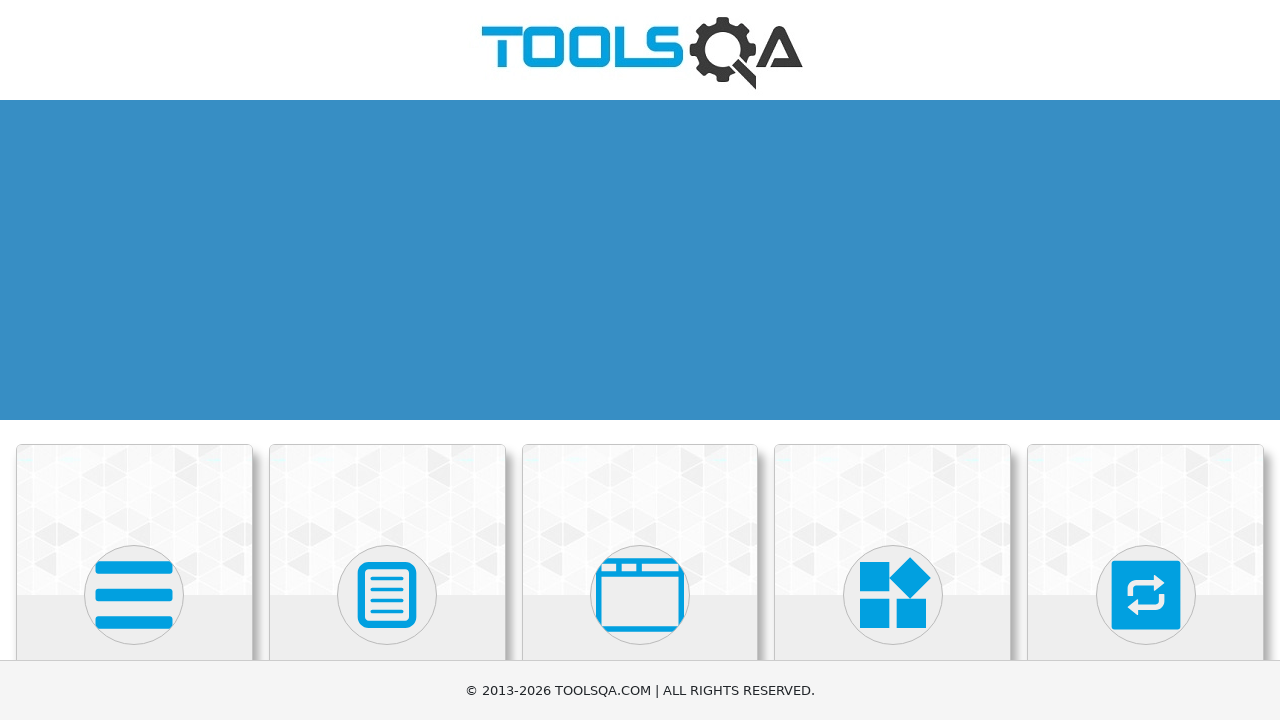

Verified banner link href is https://www.toolsqa.com/selenium-training/
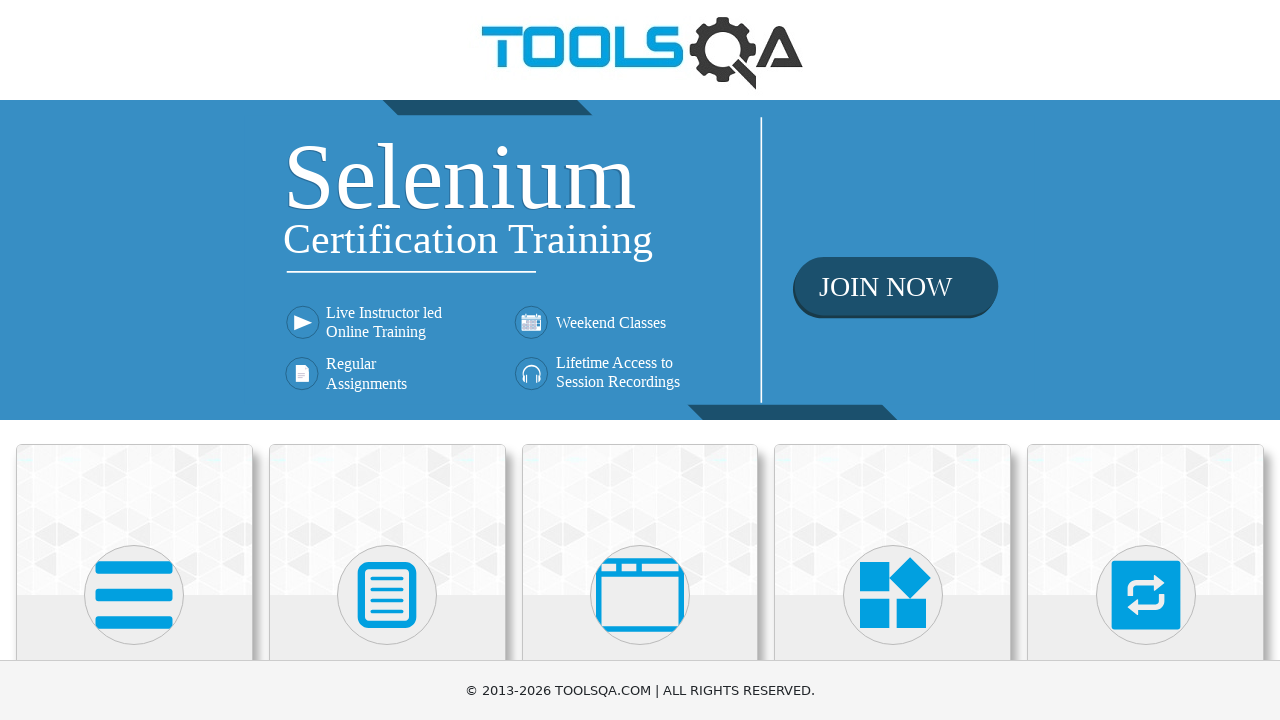

Clicked Selenium Training banner link at (640, 260) on xpath=//div[@class='home-banner']/a
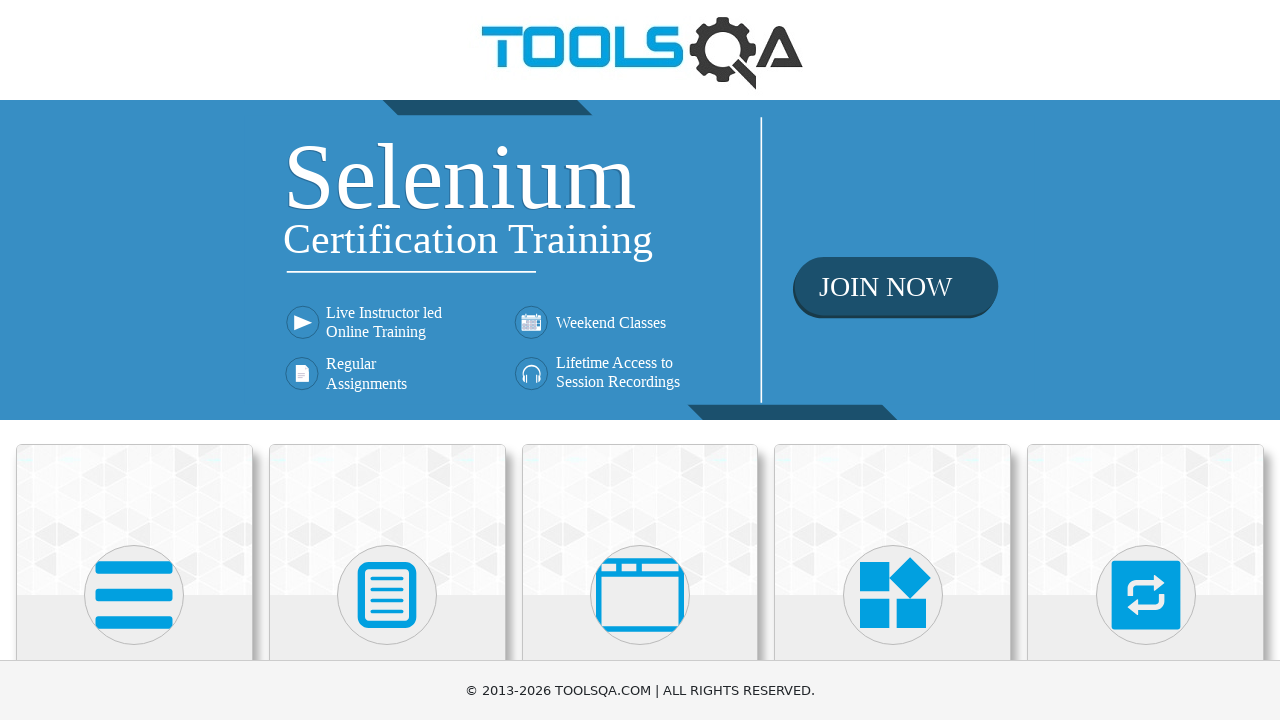

New tab opened
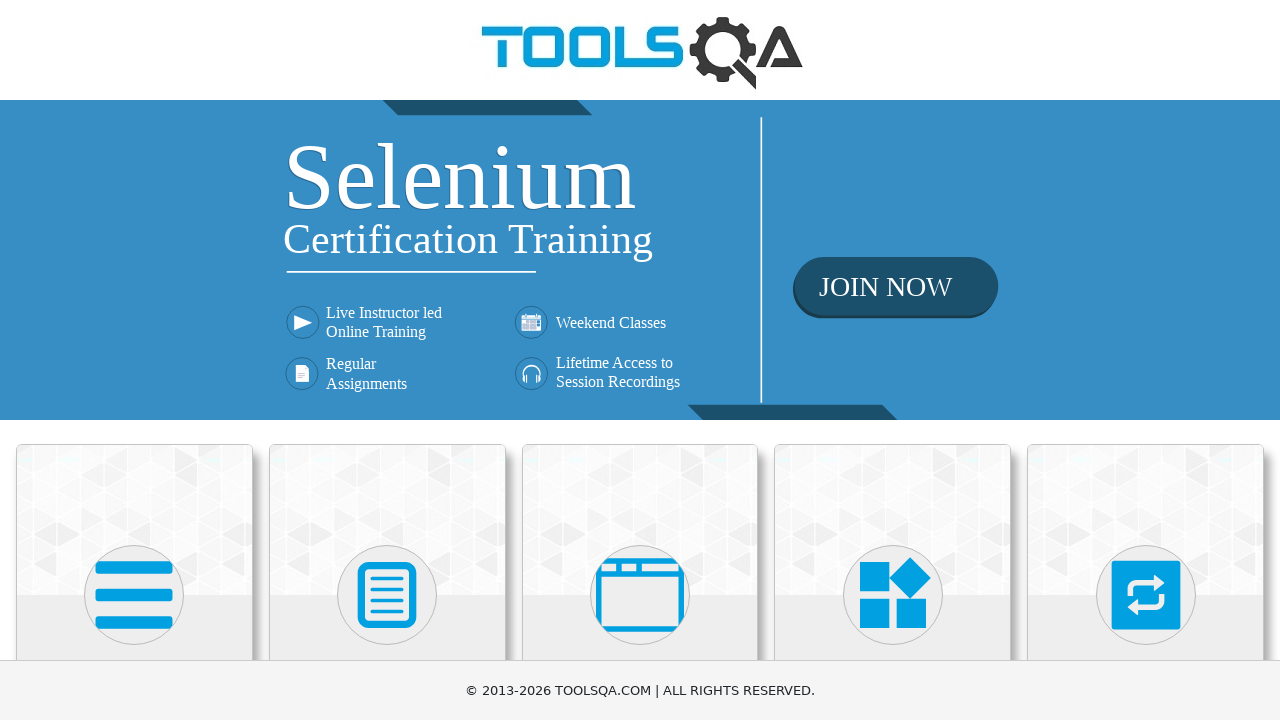

New page loaded completely
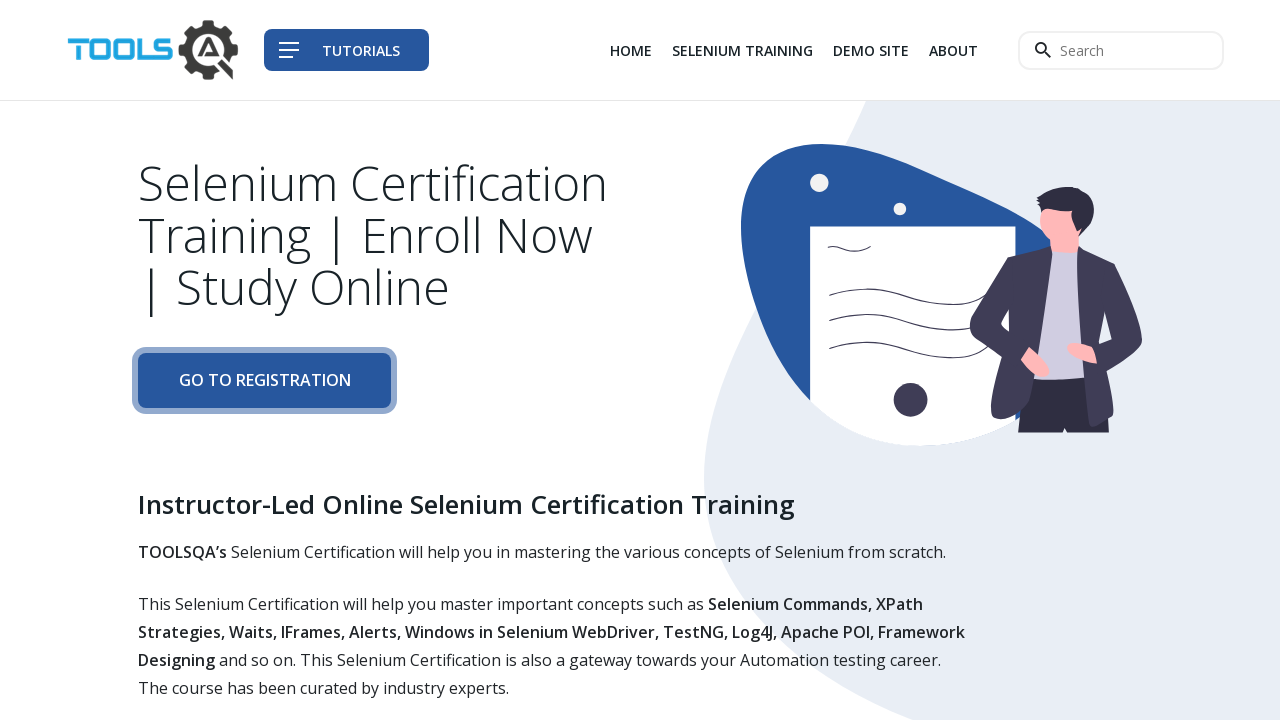

Verified new page title is 'Tools QA - Selenium Training'
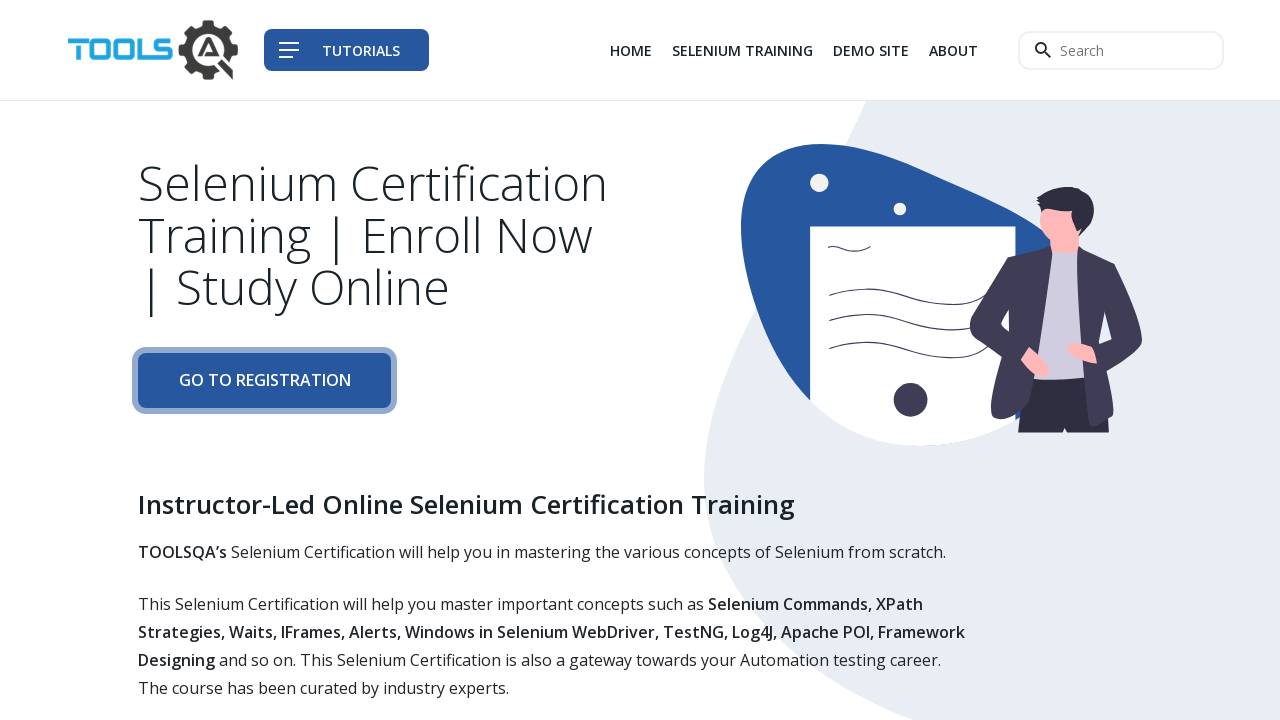

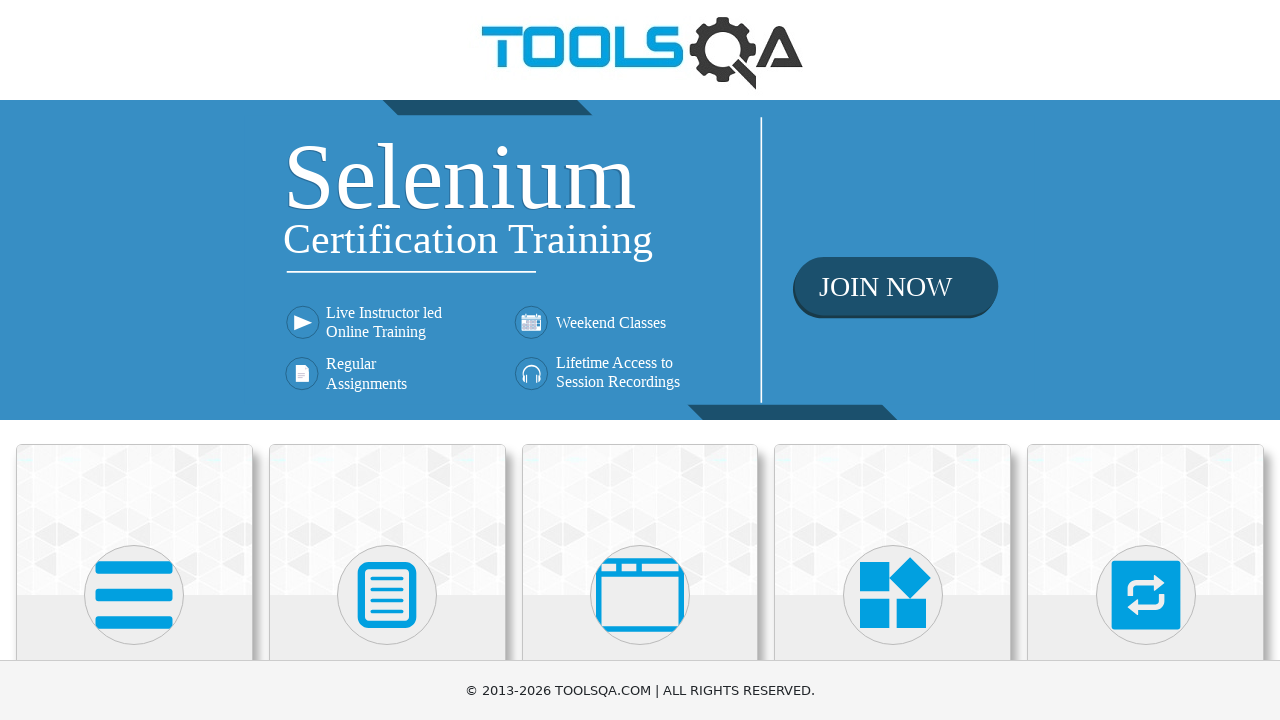